Navigates to a practice automation page and verifies that footer links are not broken by checking their HTTP status codes

Starting URL: https://rahulshettyacademy.com/AutomationPractice/

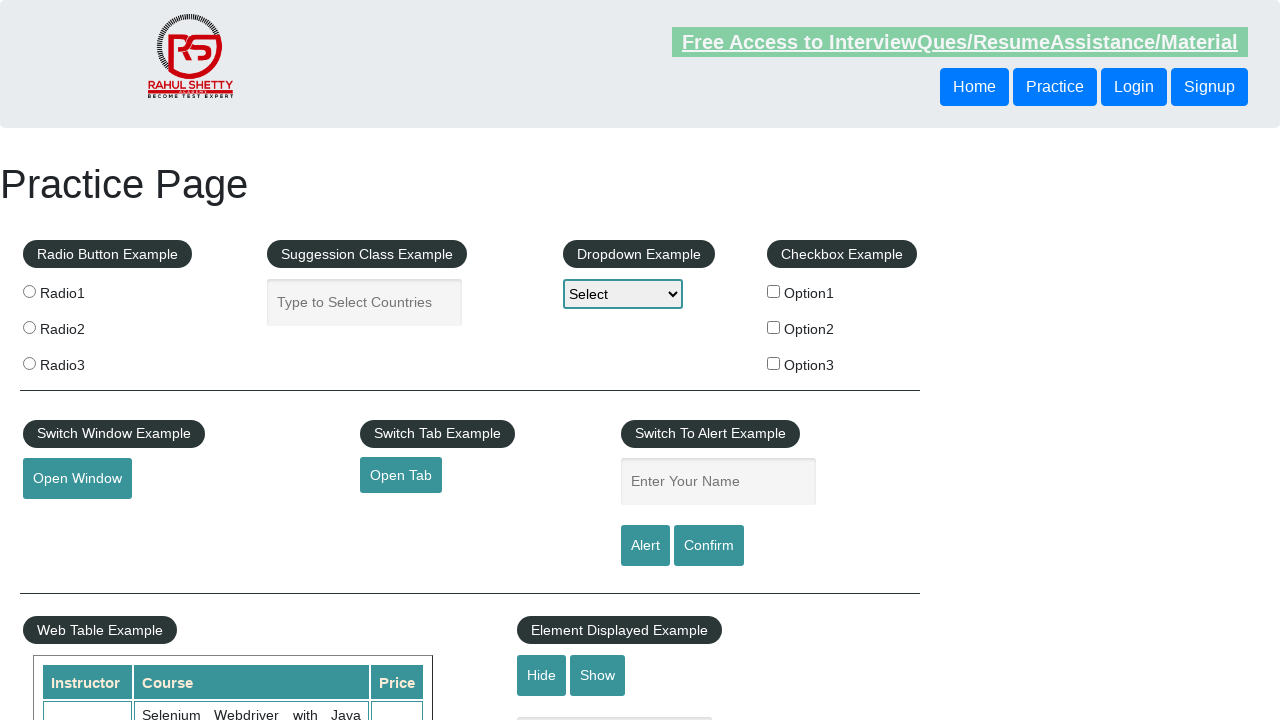

Waited for footer section to be visible
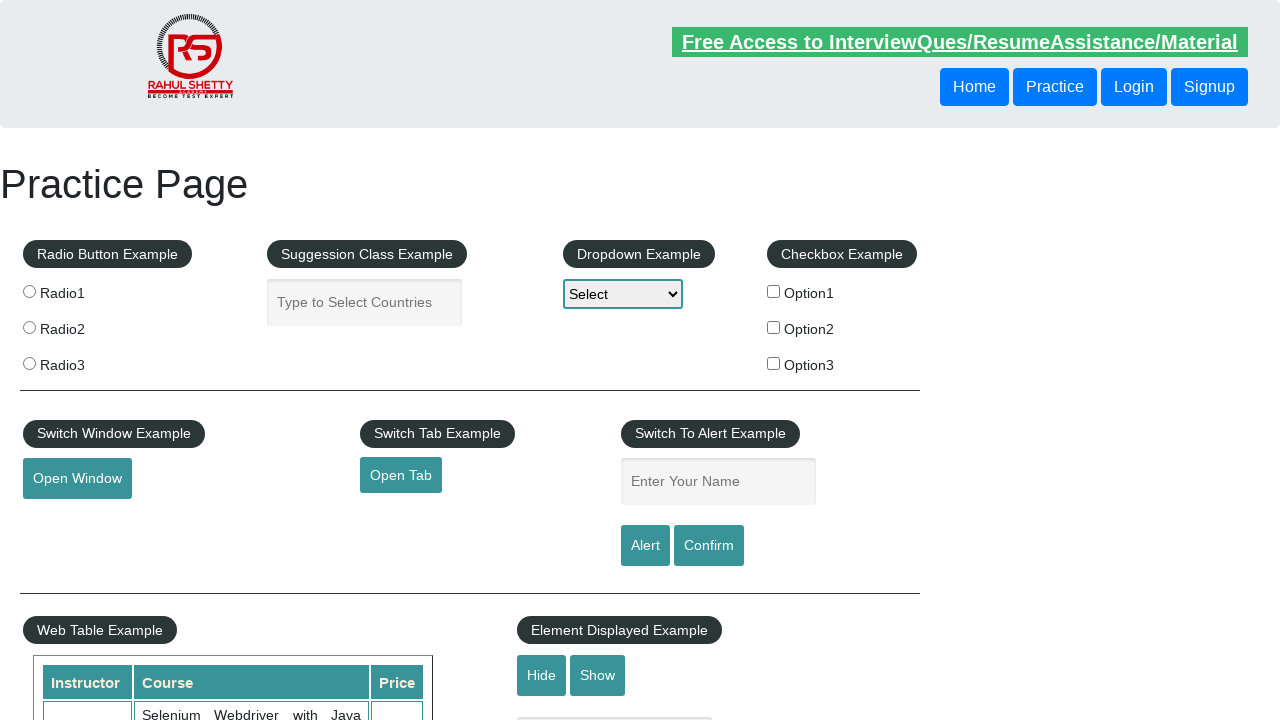

Located footer section element
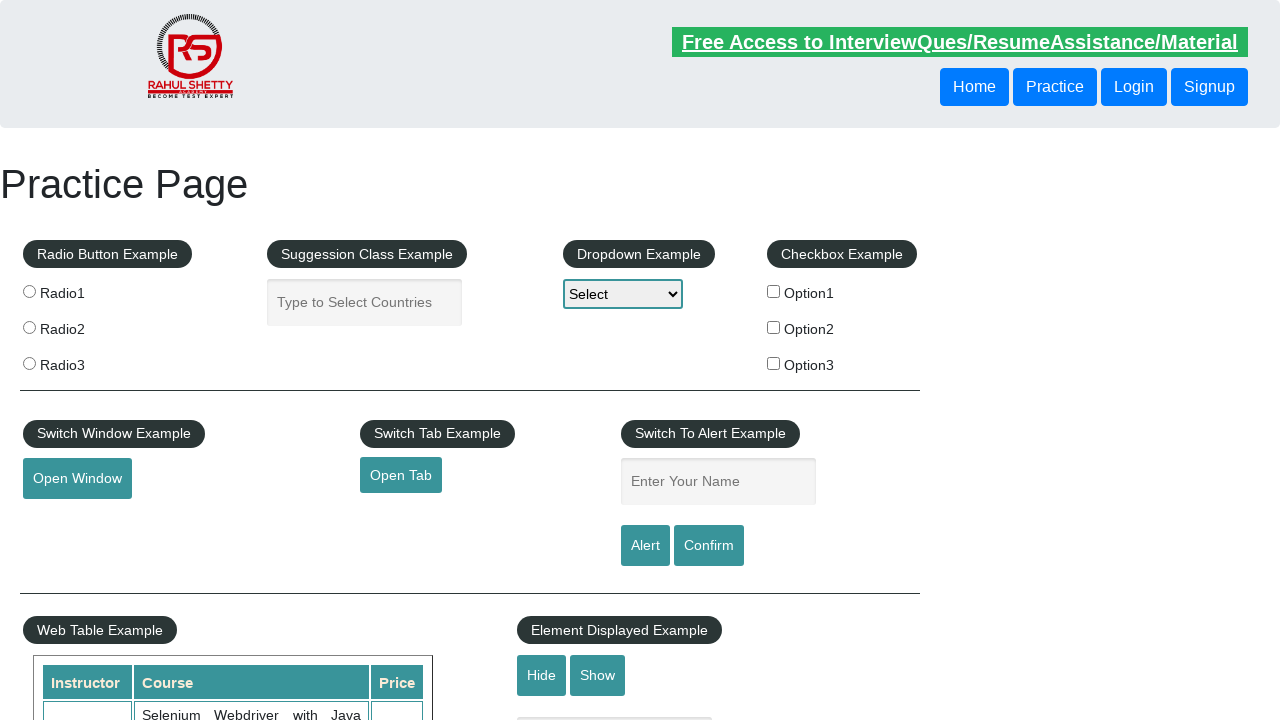

Retrieved all footer links - found 16 links
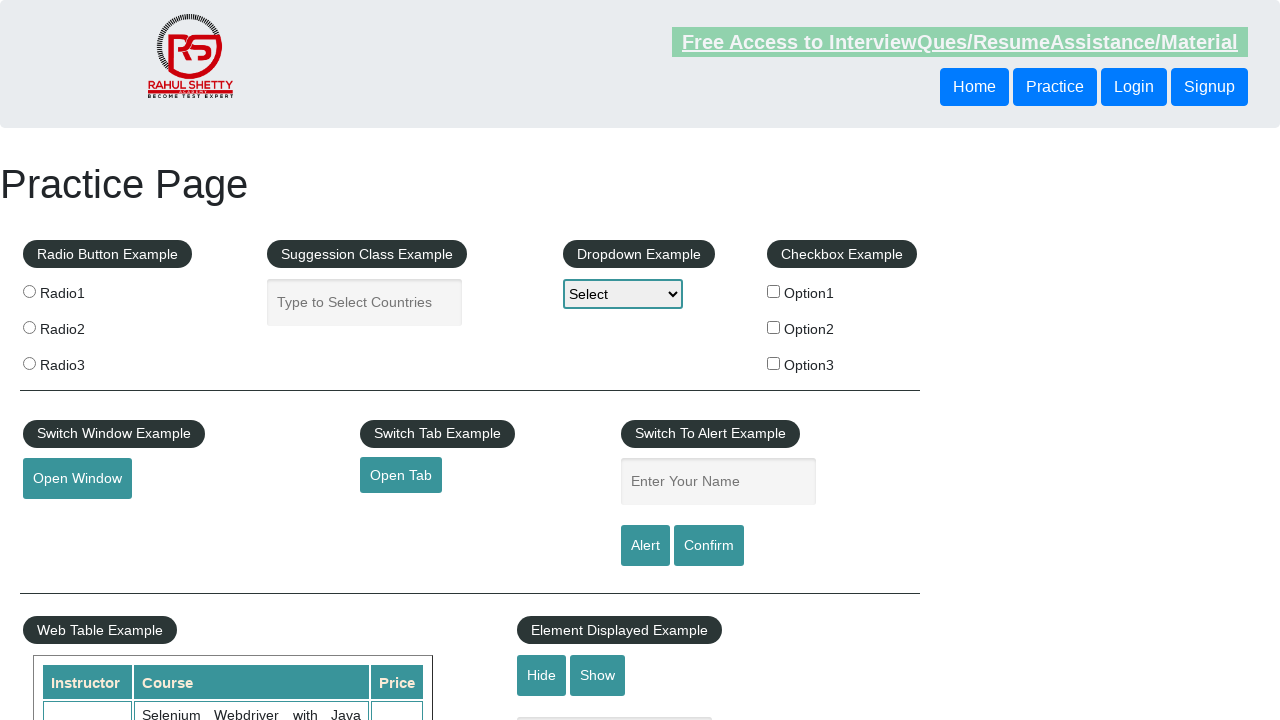

Retrieved href attribute from footer link: http://www.restapitutorial.com/
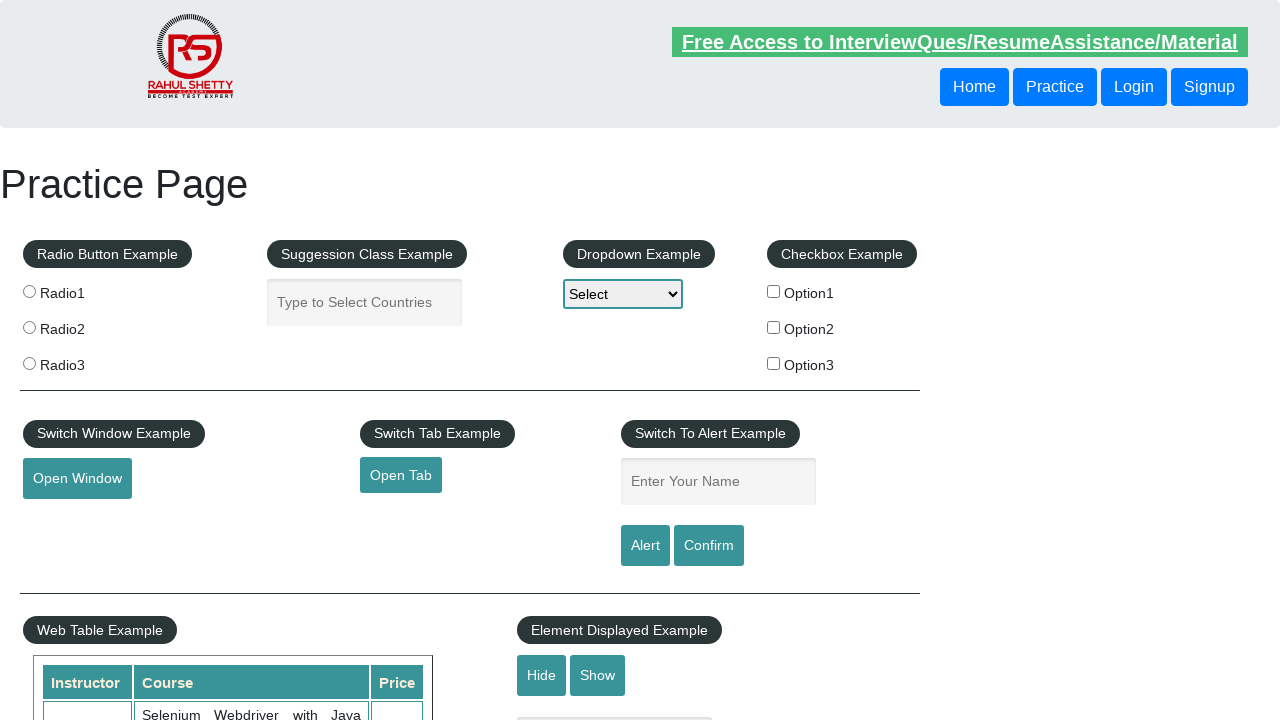

Verified footer link with href 'http://www.restapitutorial.com/' is visible
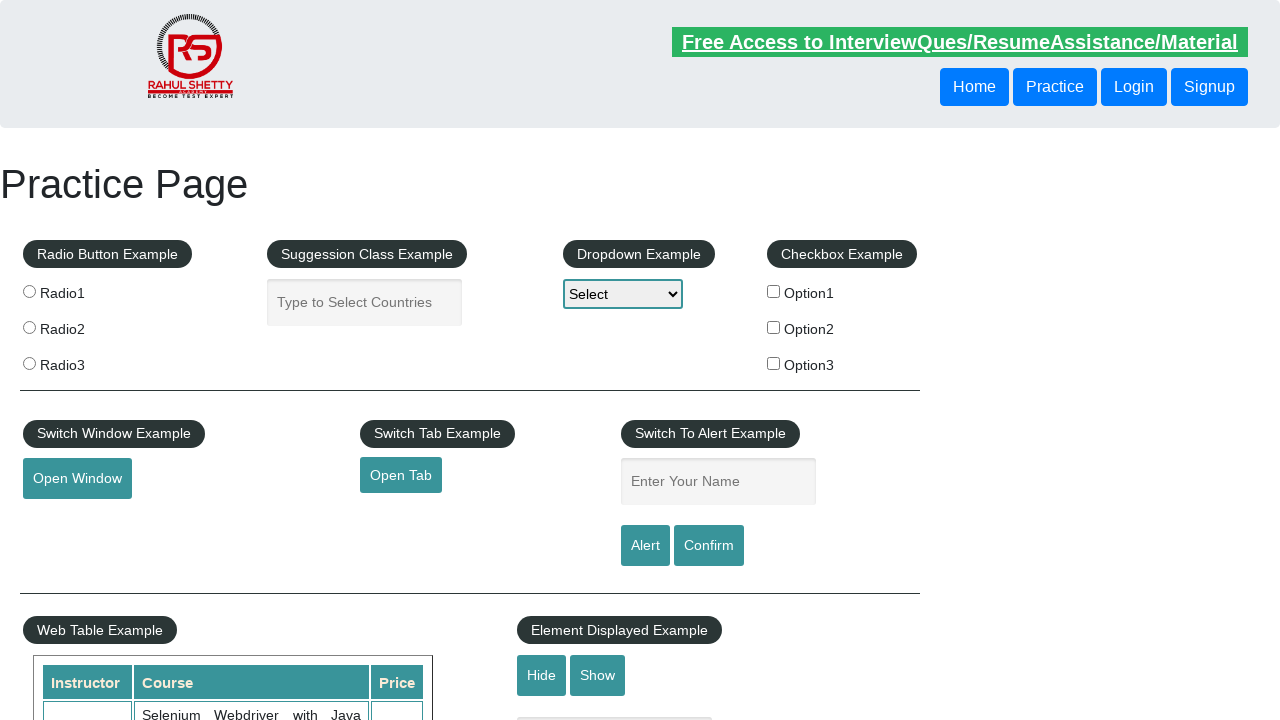

Retrieved href attribute from footer link: https://www.soapui.org/
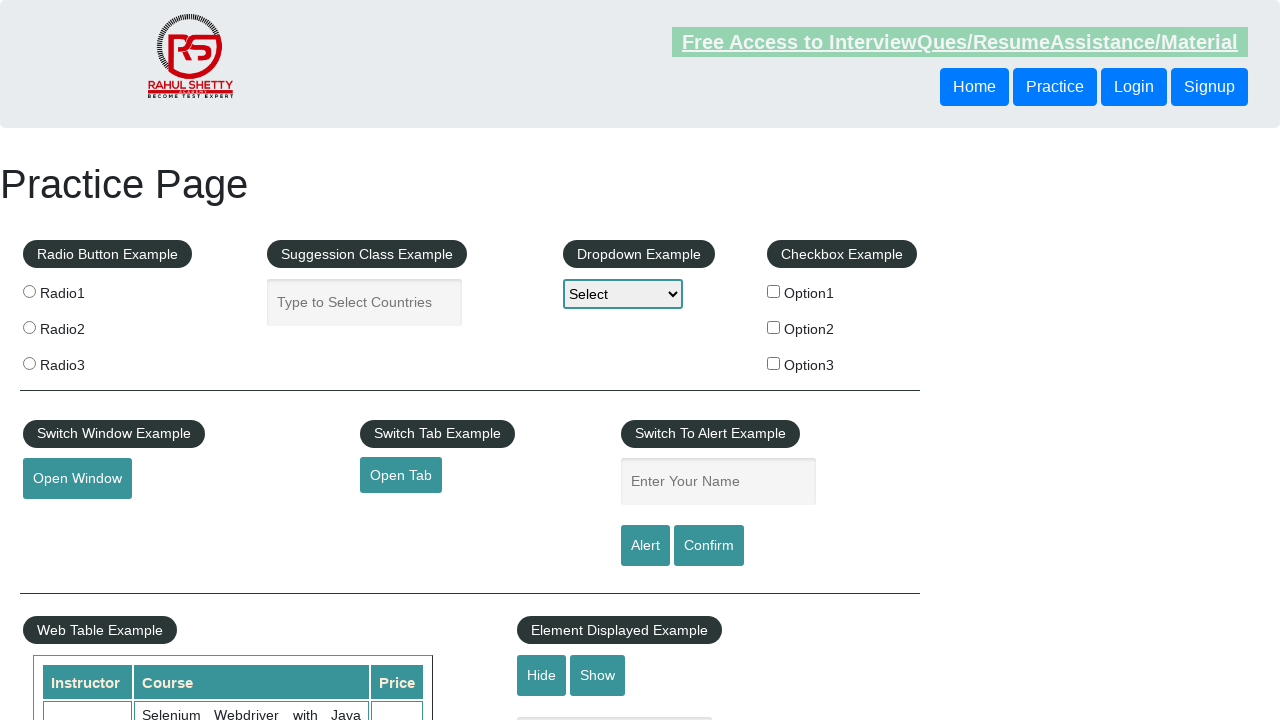

Verified footer link with href 'https://www.soapui.org/' is visible
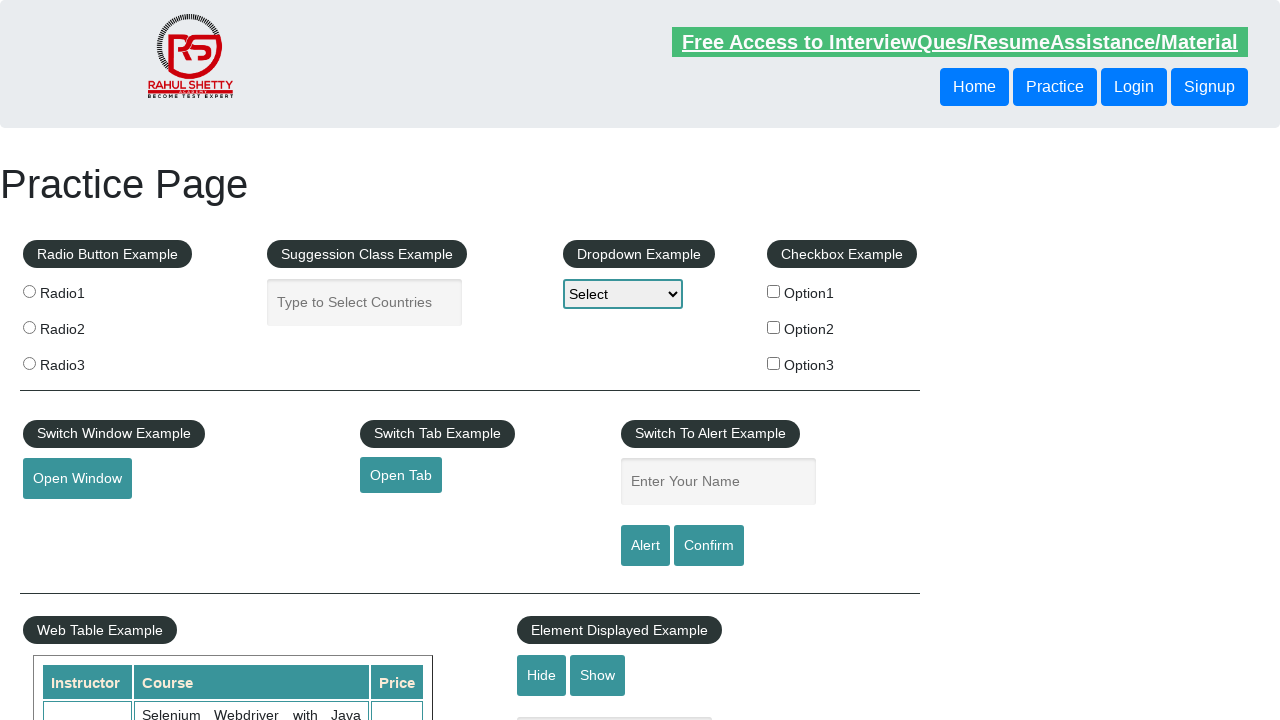

Retrieved href attribute from footer link: https://courses.rahulshettyacademy.com/p/appium-tutorial
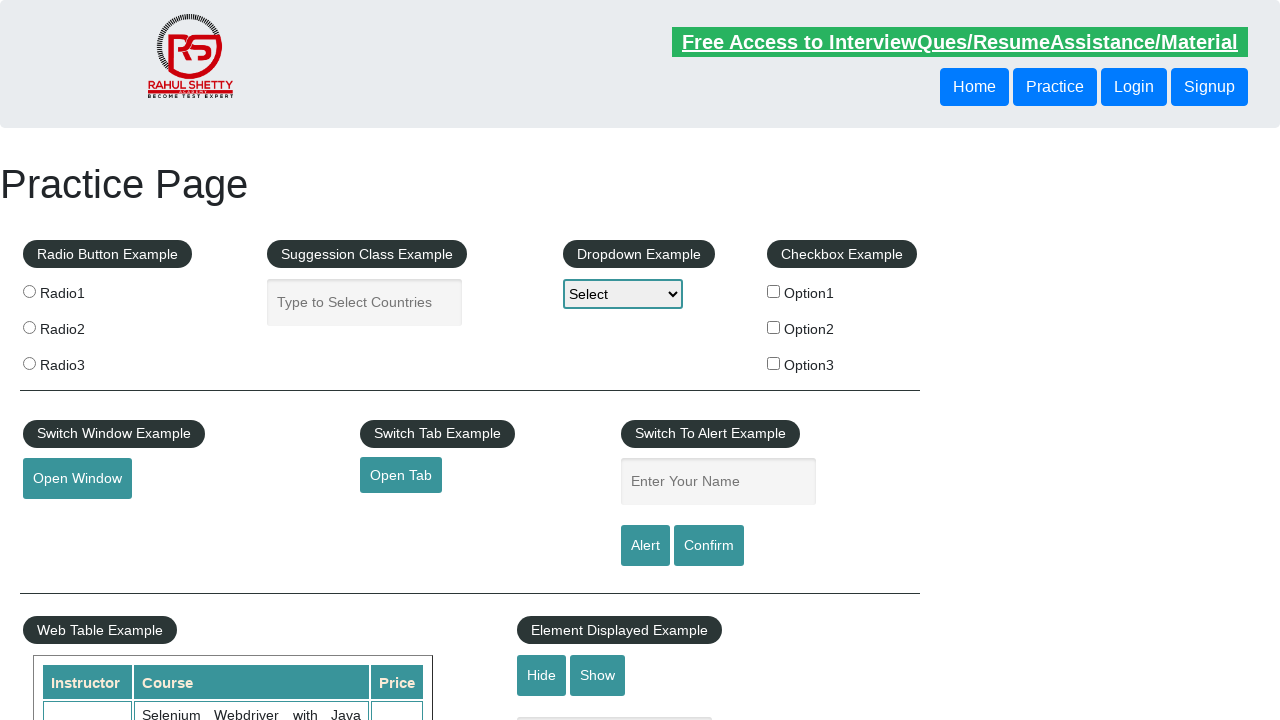

Verified footer link with href 'https://courses.rahulshettyacademy.com/p/appium-tutorial' is visible
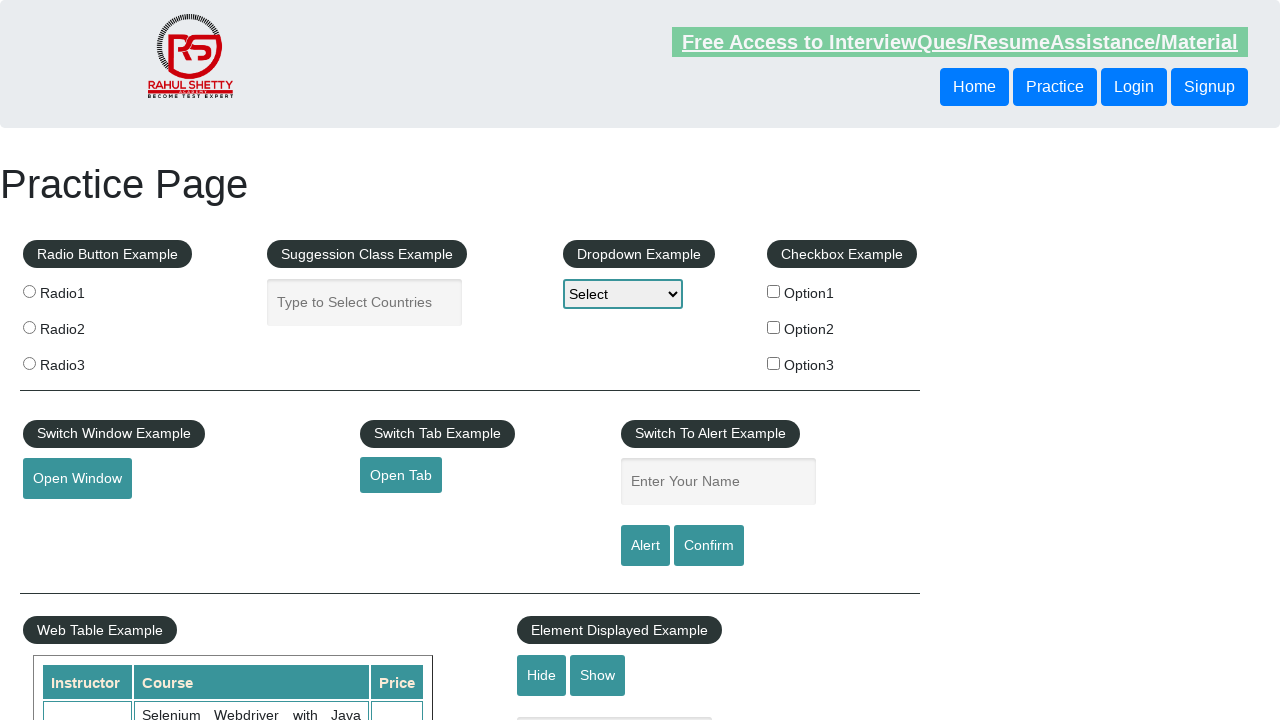

Retrieved href attribute from footer link: https://jmeter.apache.org/
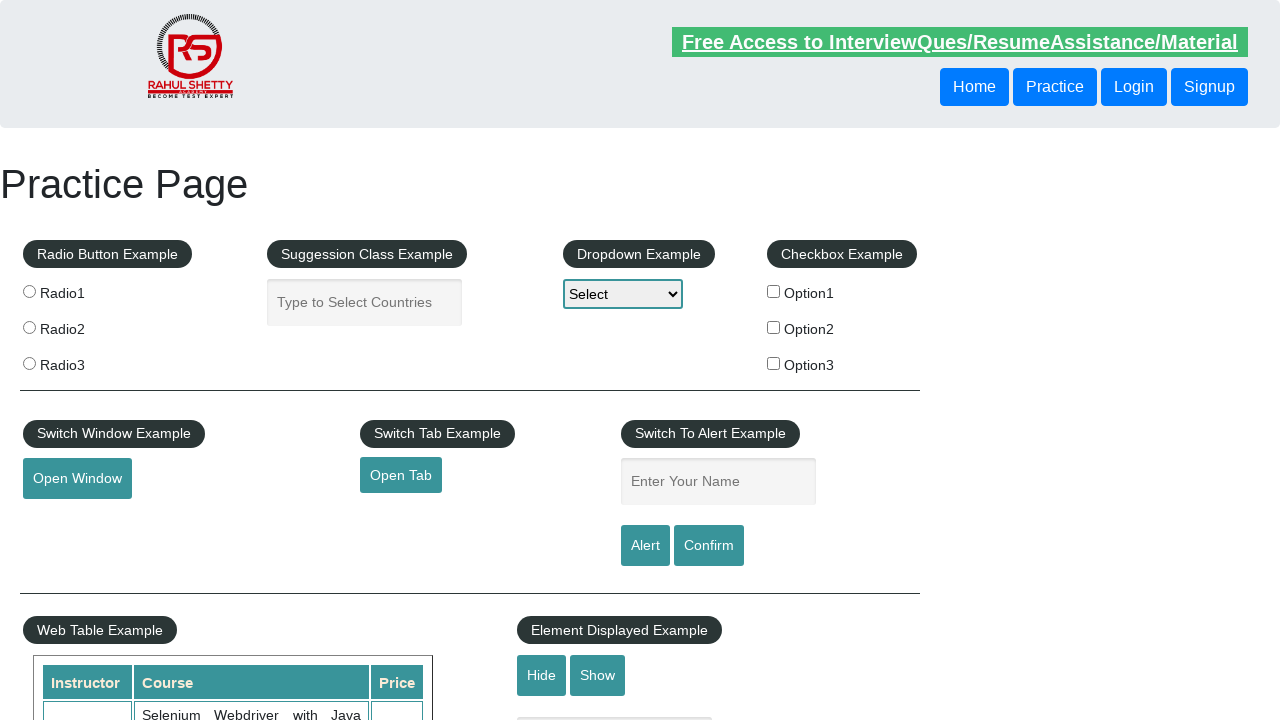

Verified footer link with href 'https://jmeter.apache.org/' is visible
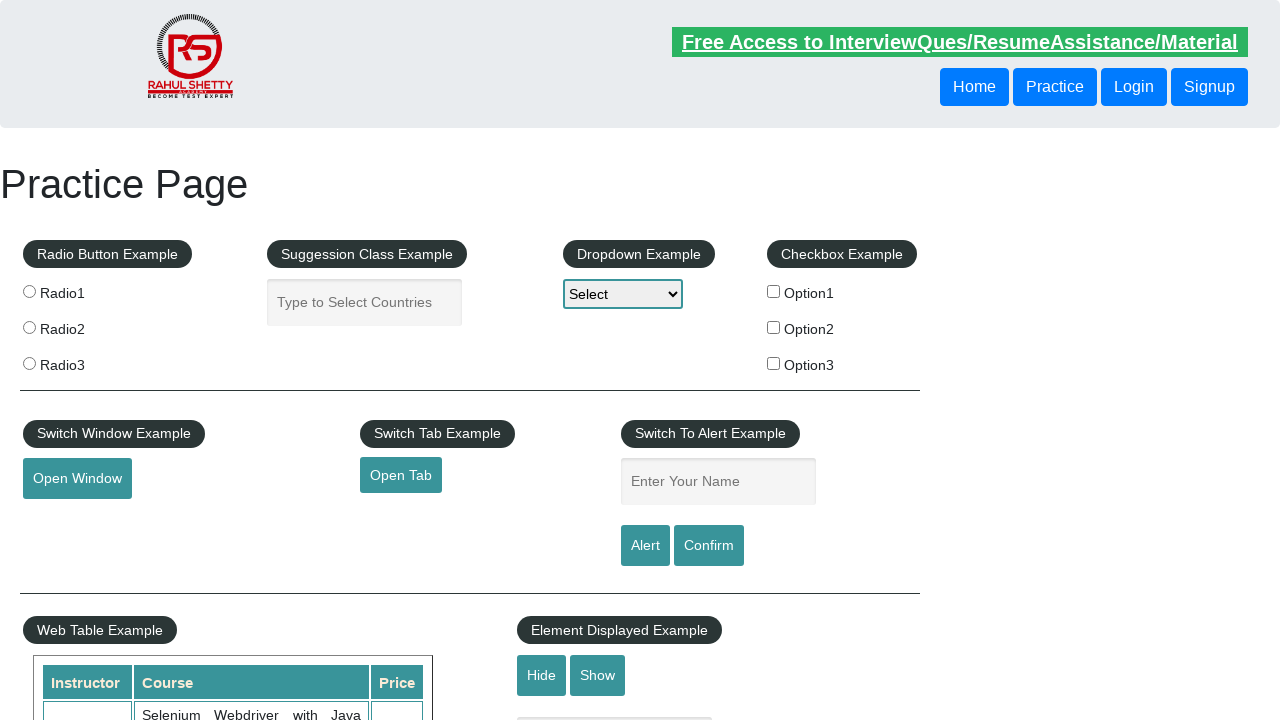

Retrieved href attribute from footer link: https://rahulshettyacademy.com/brokenlink
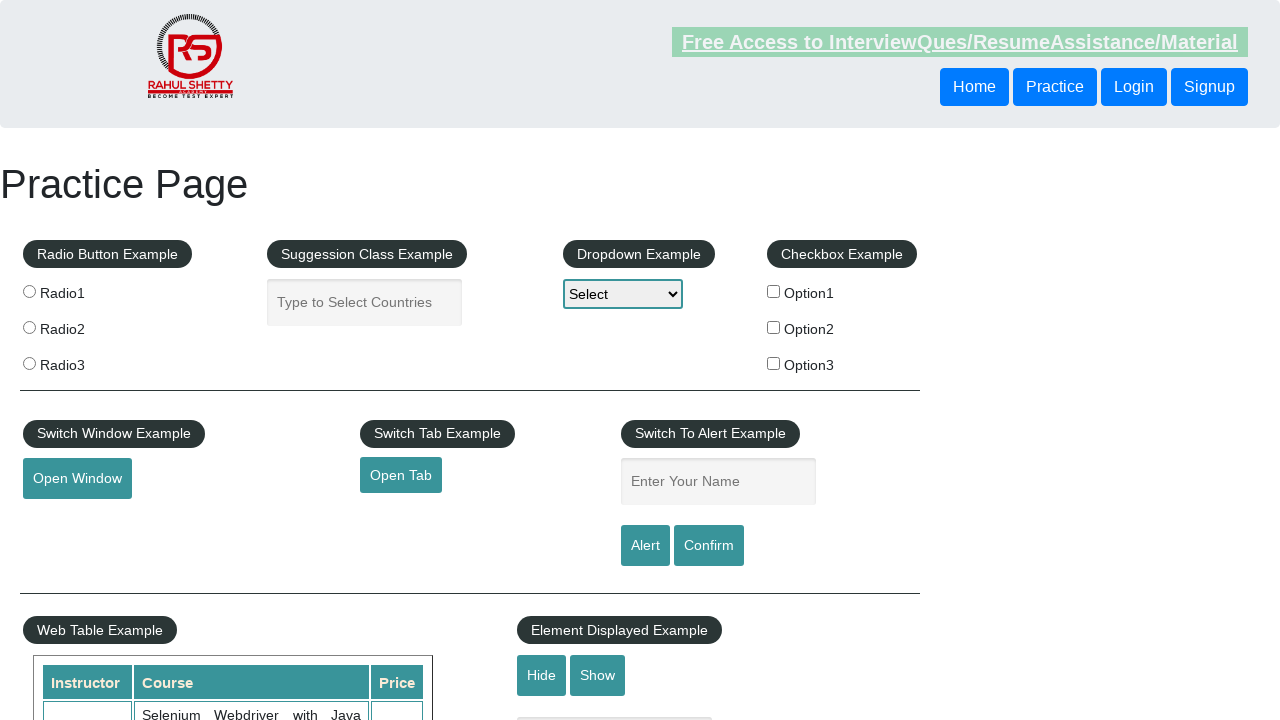

Verified footer link with href 'https://rahulshettyacademy.com/brokenlink' is visible
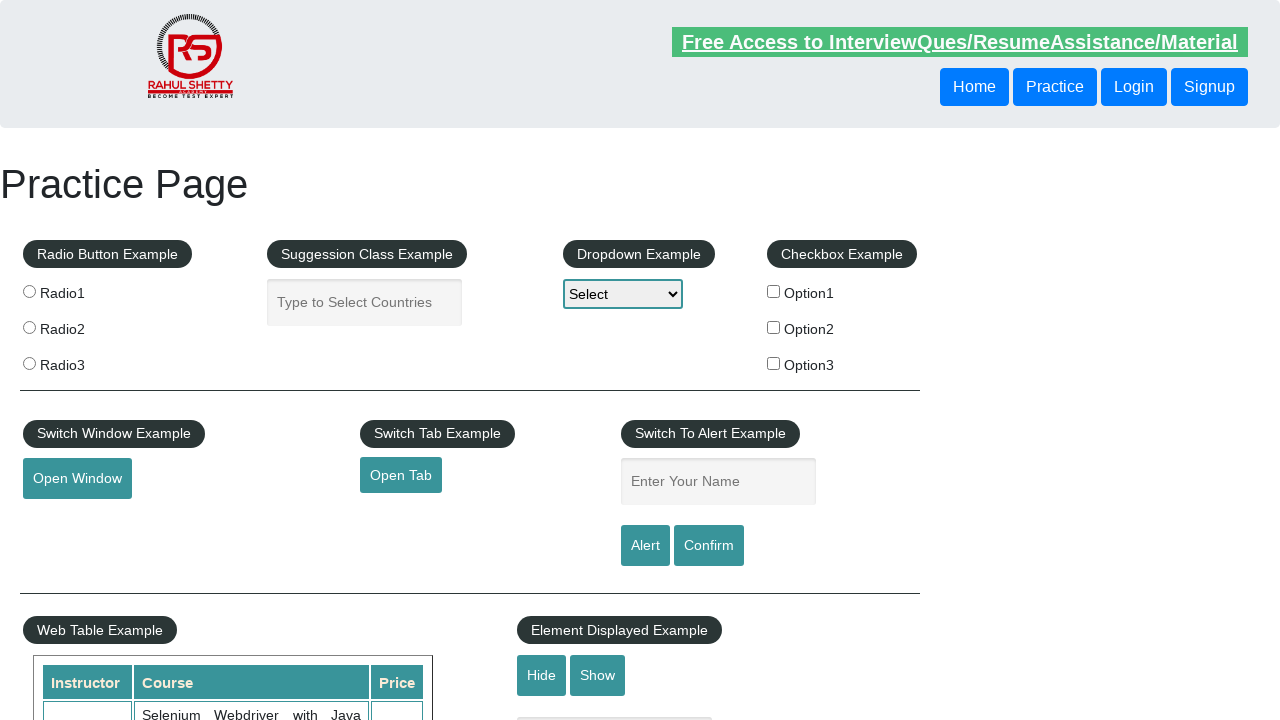

Retrieved href attribute from footer link: #
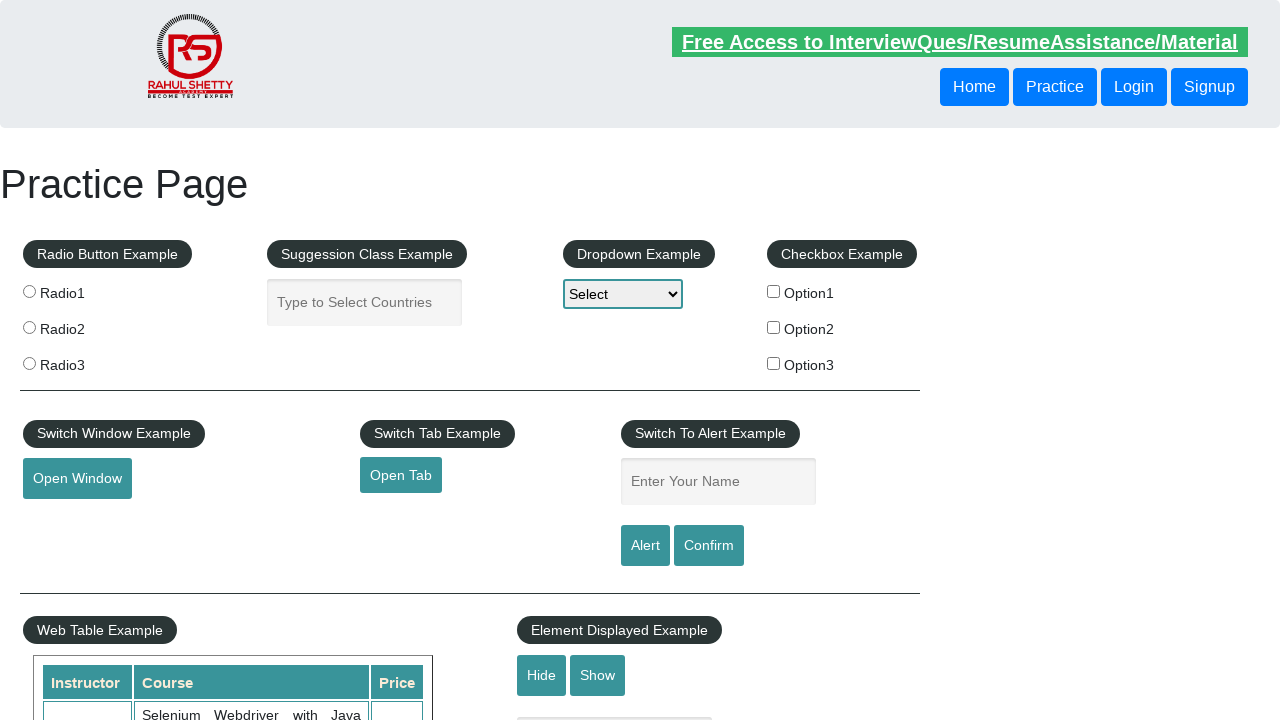

Verified footer link with href '#' is visible
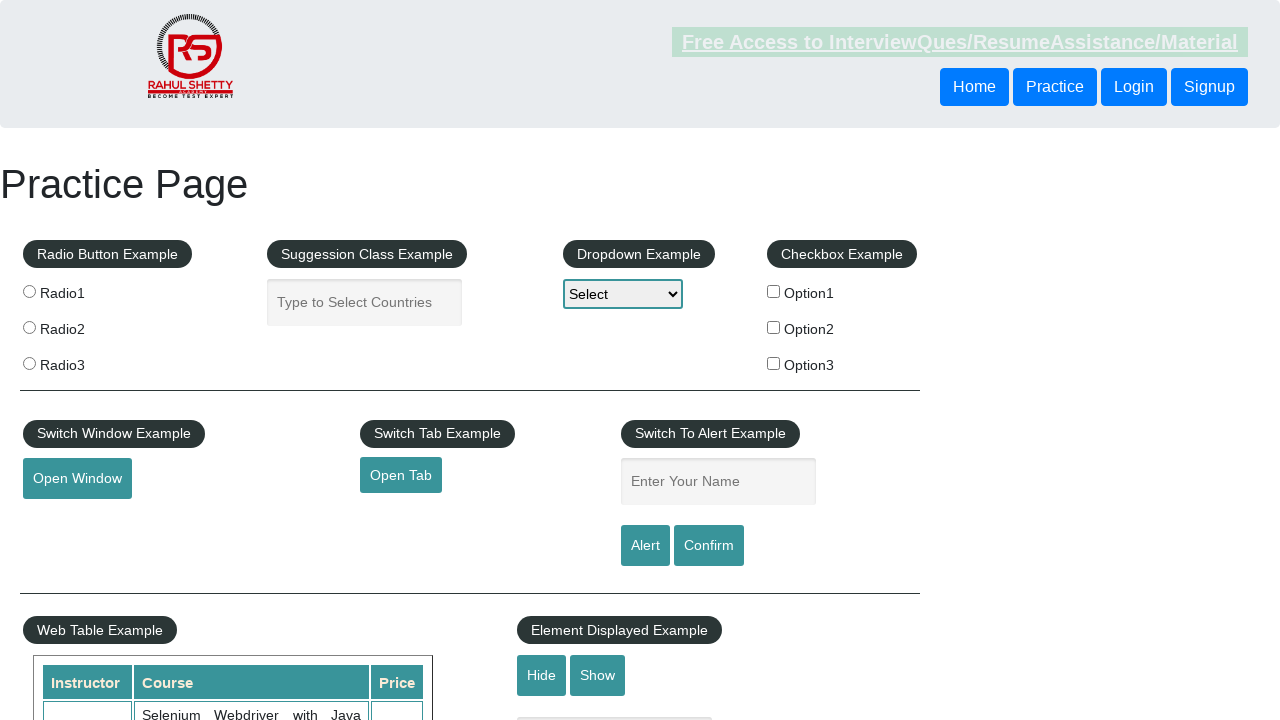

Retrieved href attribute from footer link: #
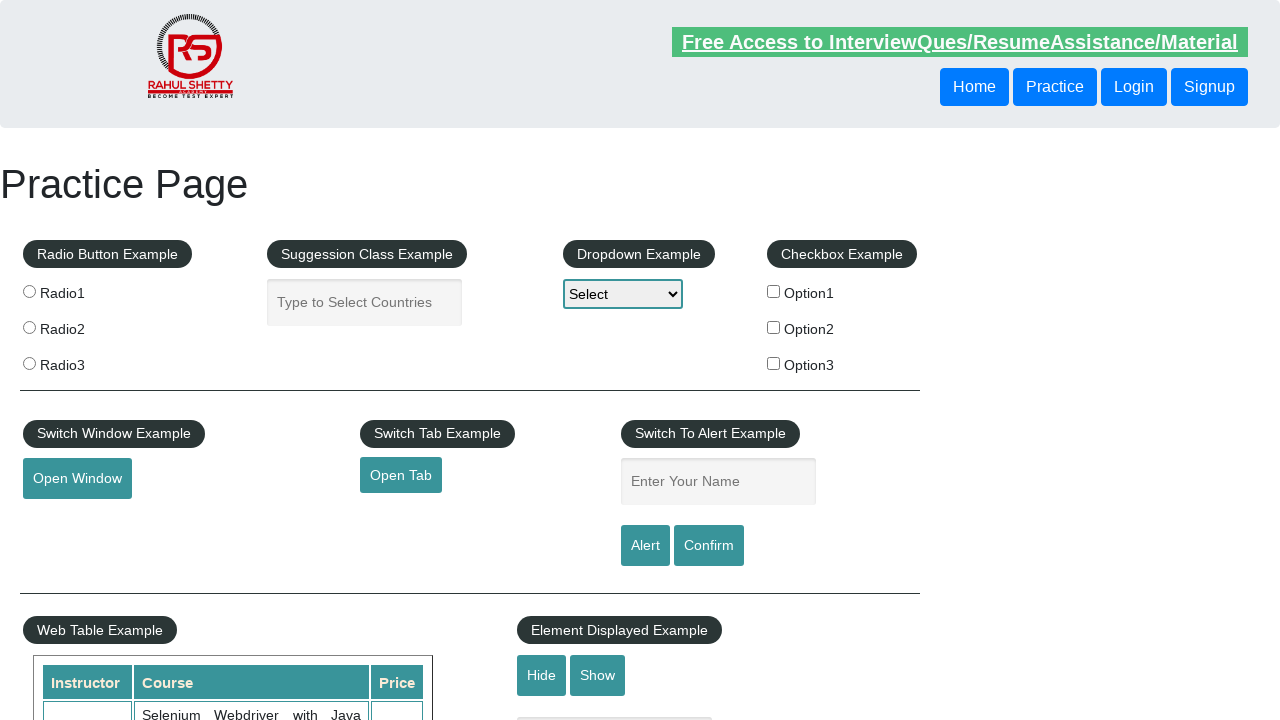

Verified footer link with href '#' is visible
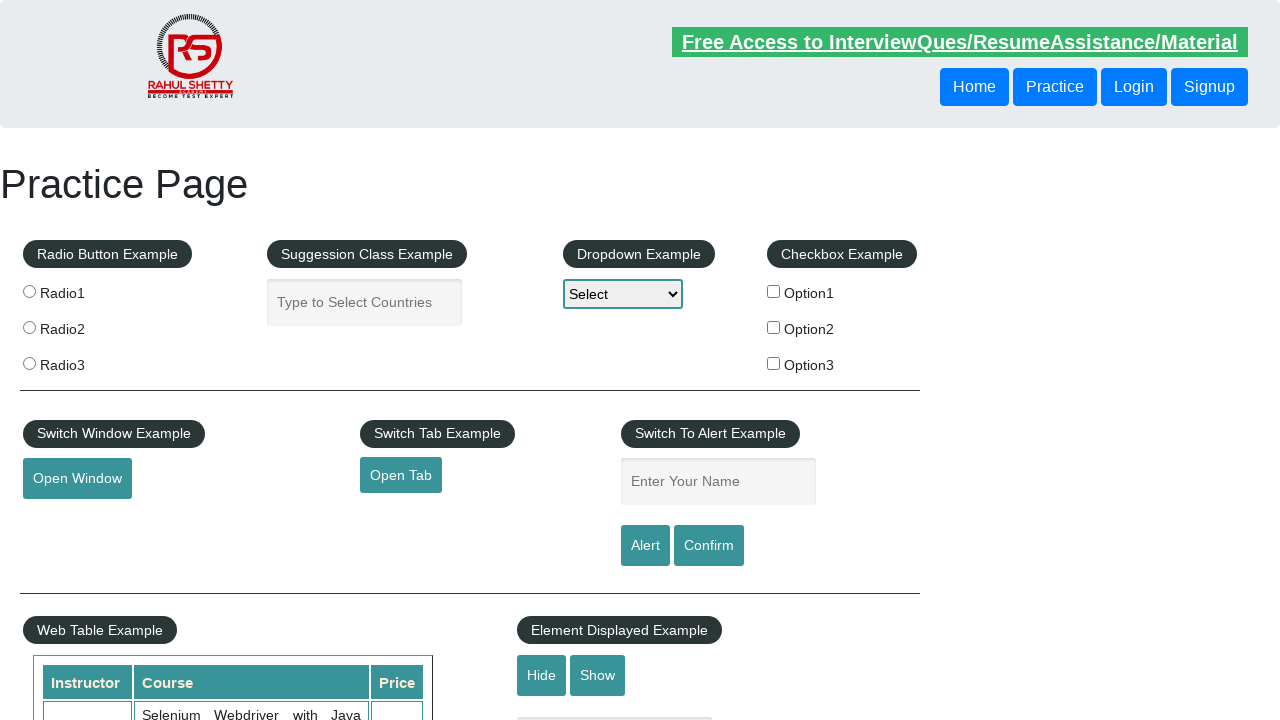

Retrieved href attribute from footer link: #
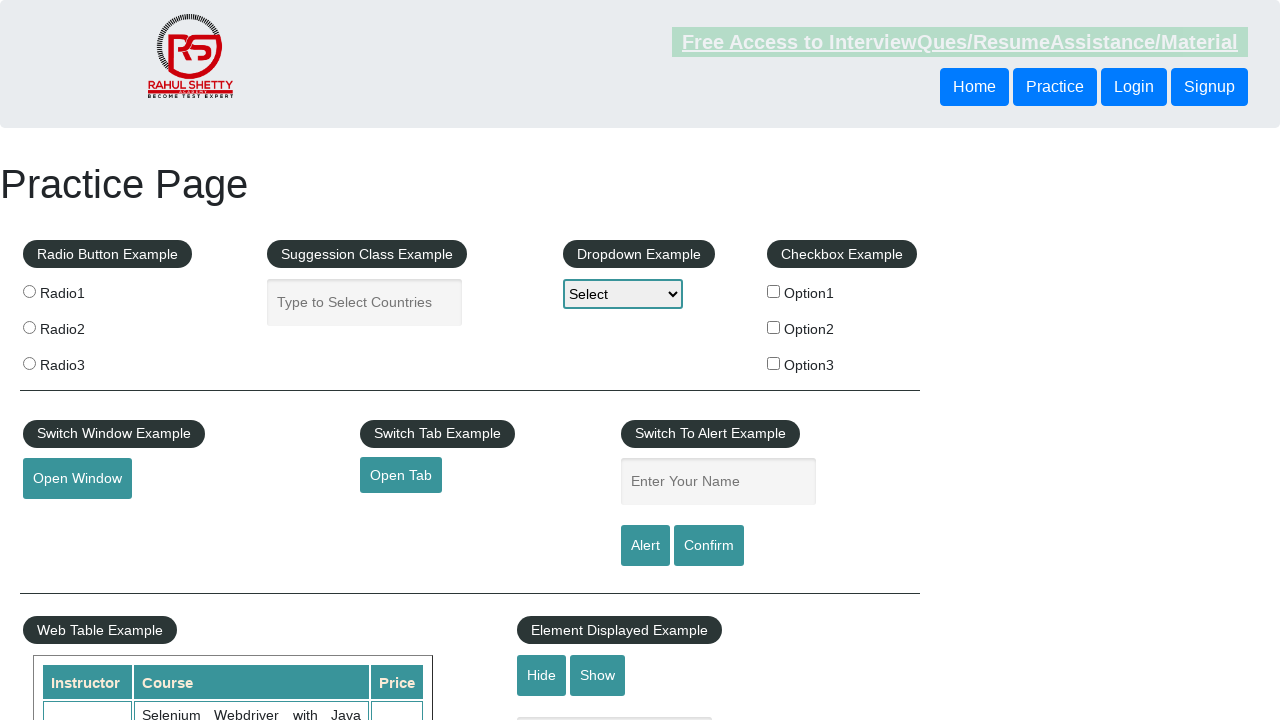

Verified footer link with href '#' is visible
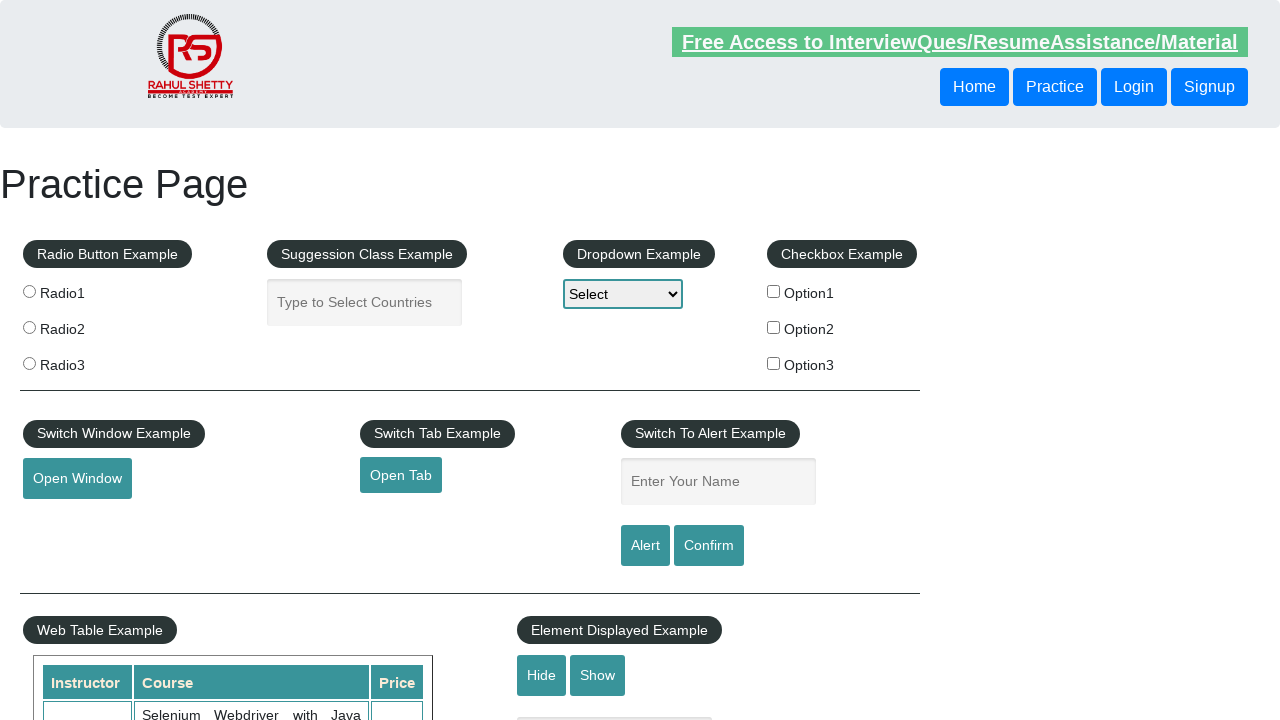

Retrieved href attribute from footer link: #
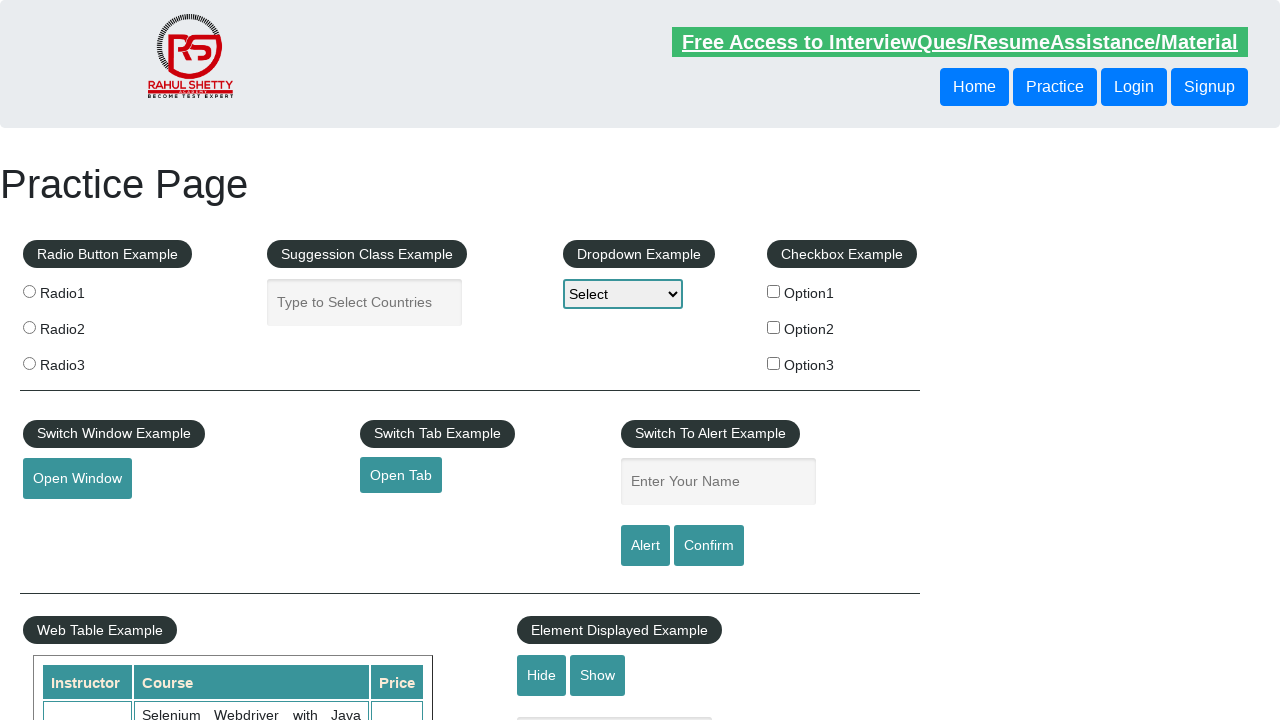

Verified footer link with href '#' is visible
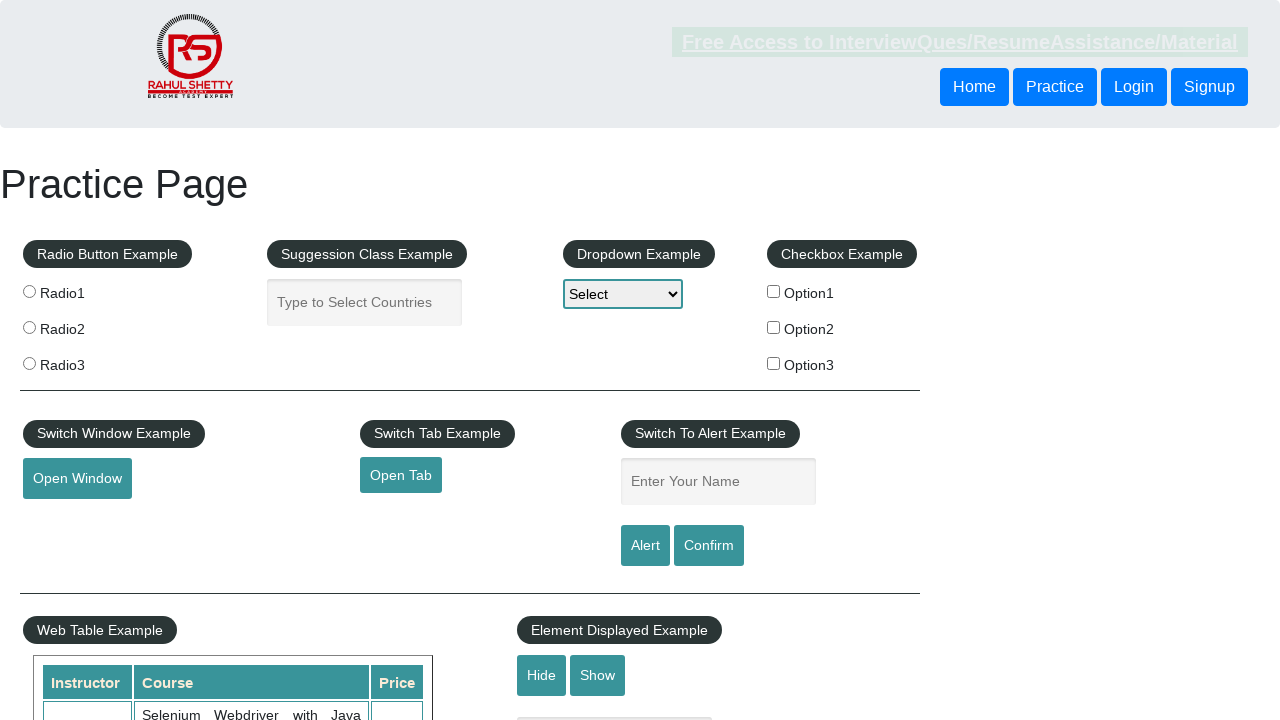

Retrieved href attribute from footer link: #
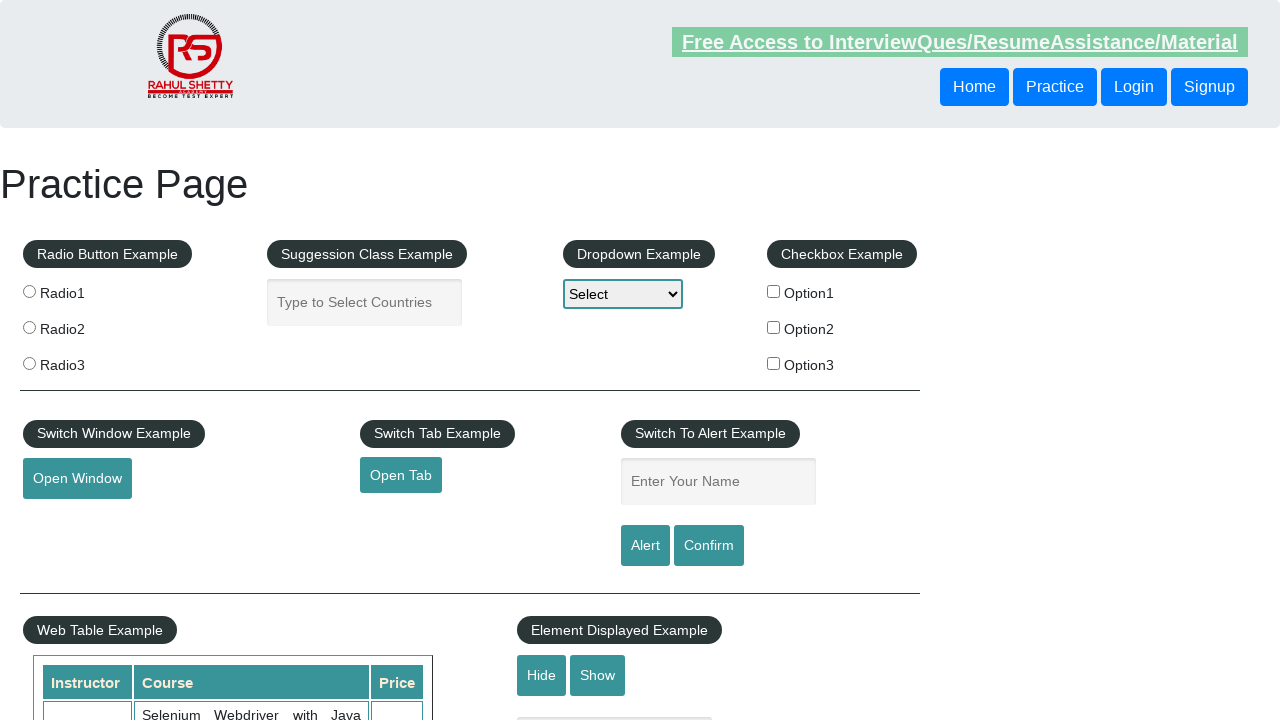

Verified footer link with href '#' is visible
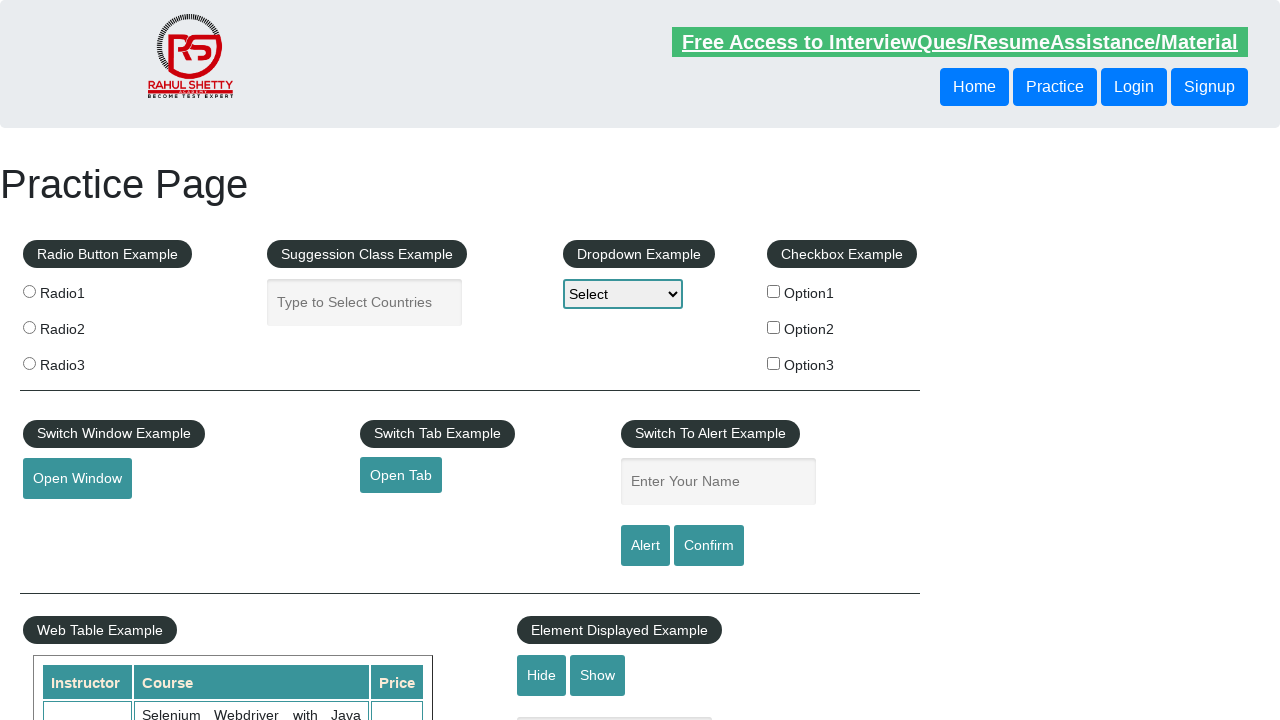

Retrieved href attribute from footer link: #
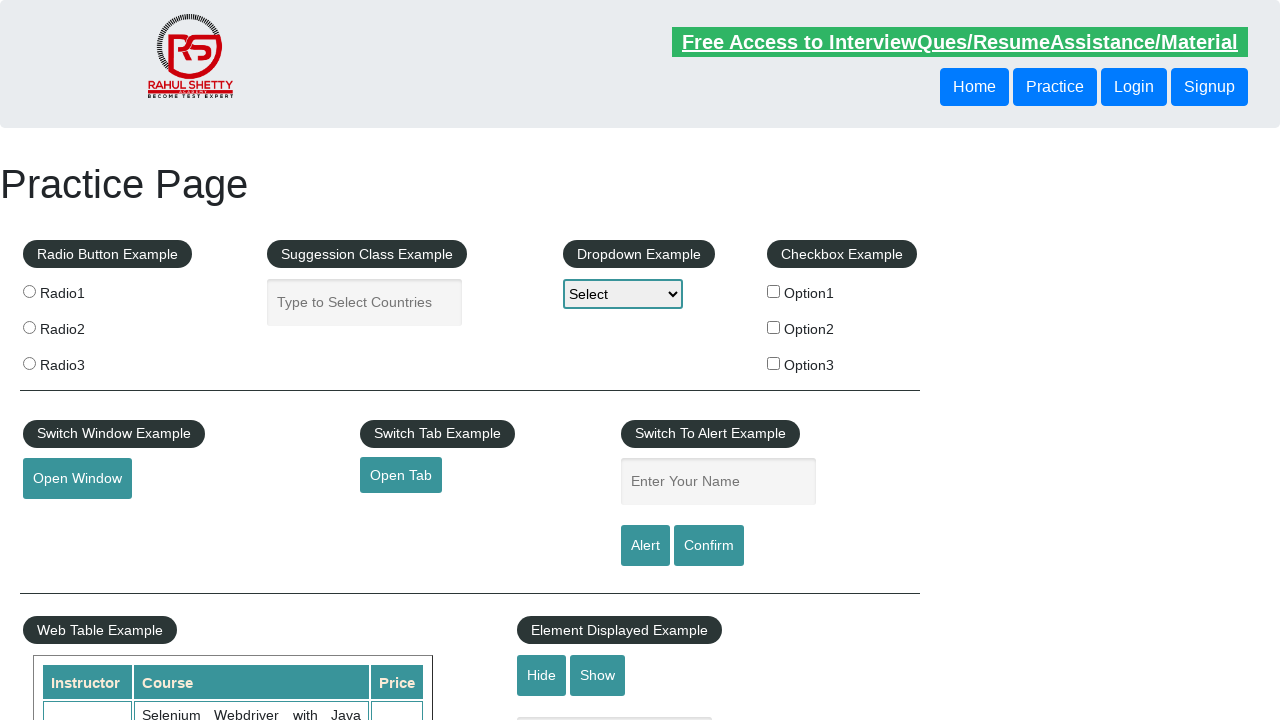

Verified footer link with href '#' is visible
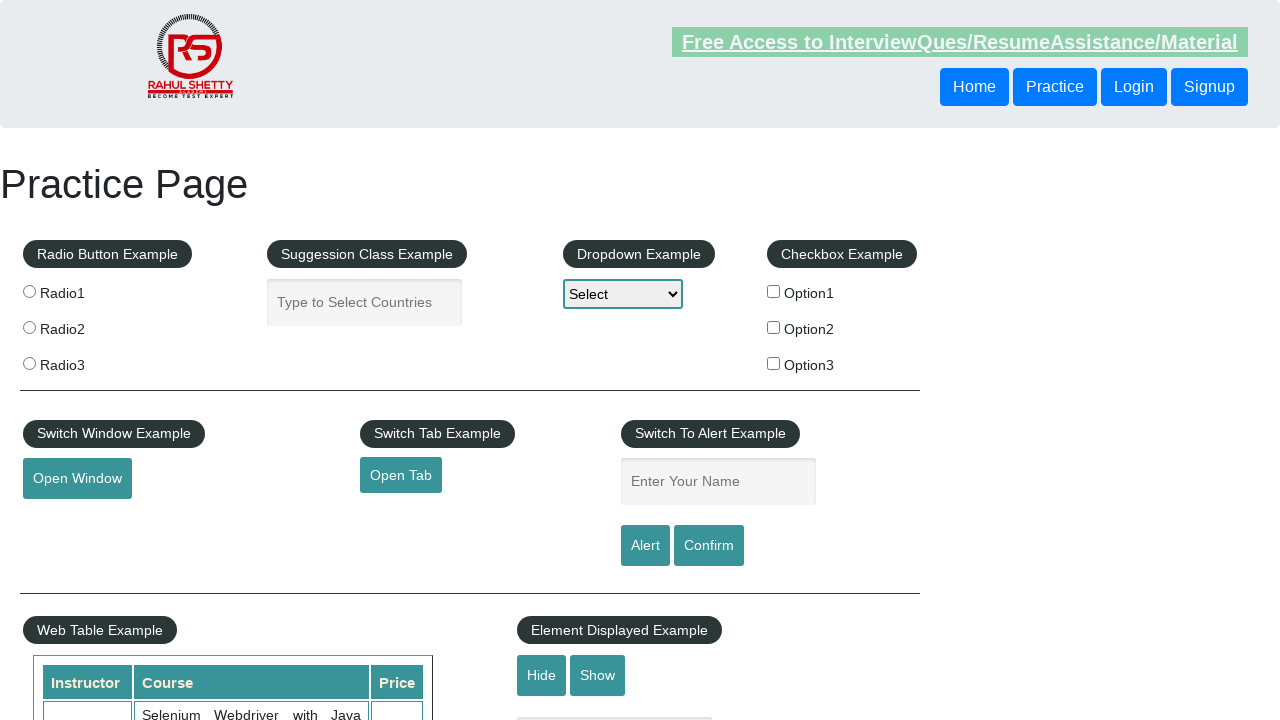

Retrieved href attribute from footer link: #
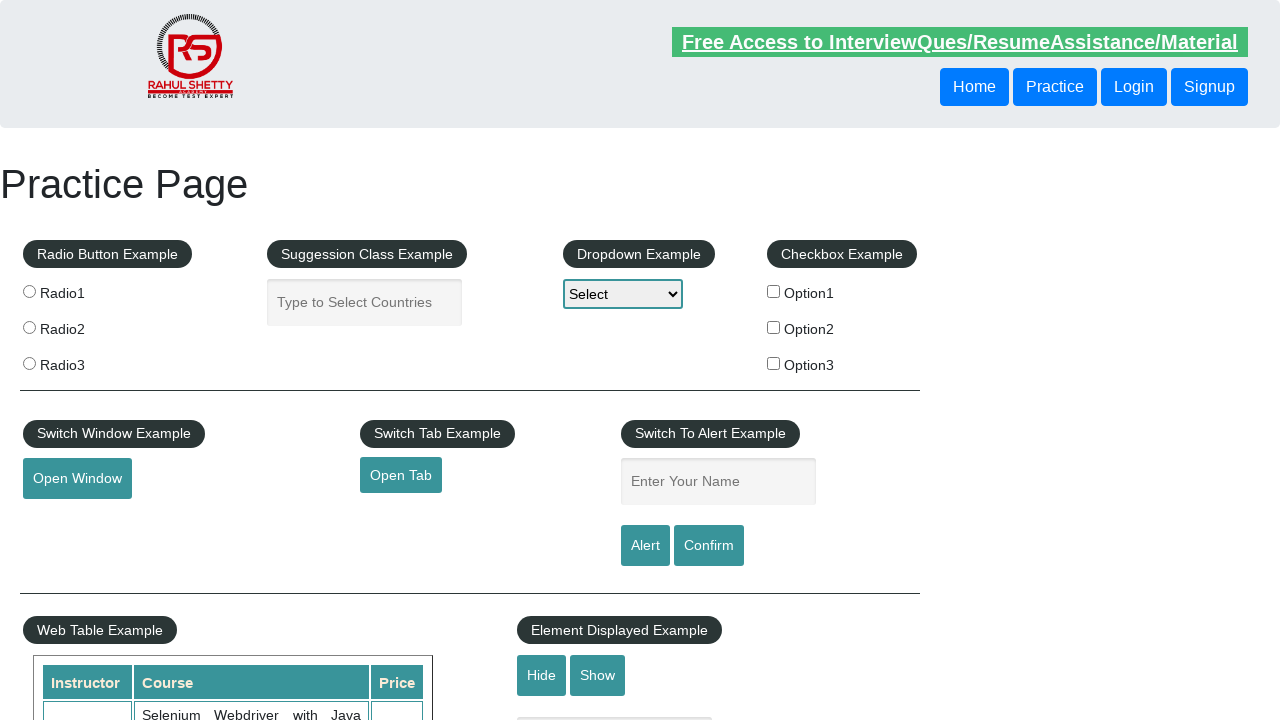

Verified footer link with href '#' is visible
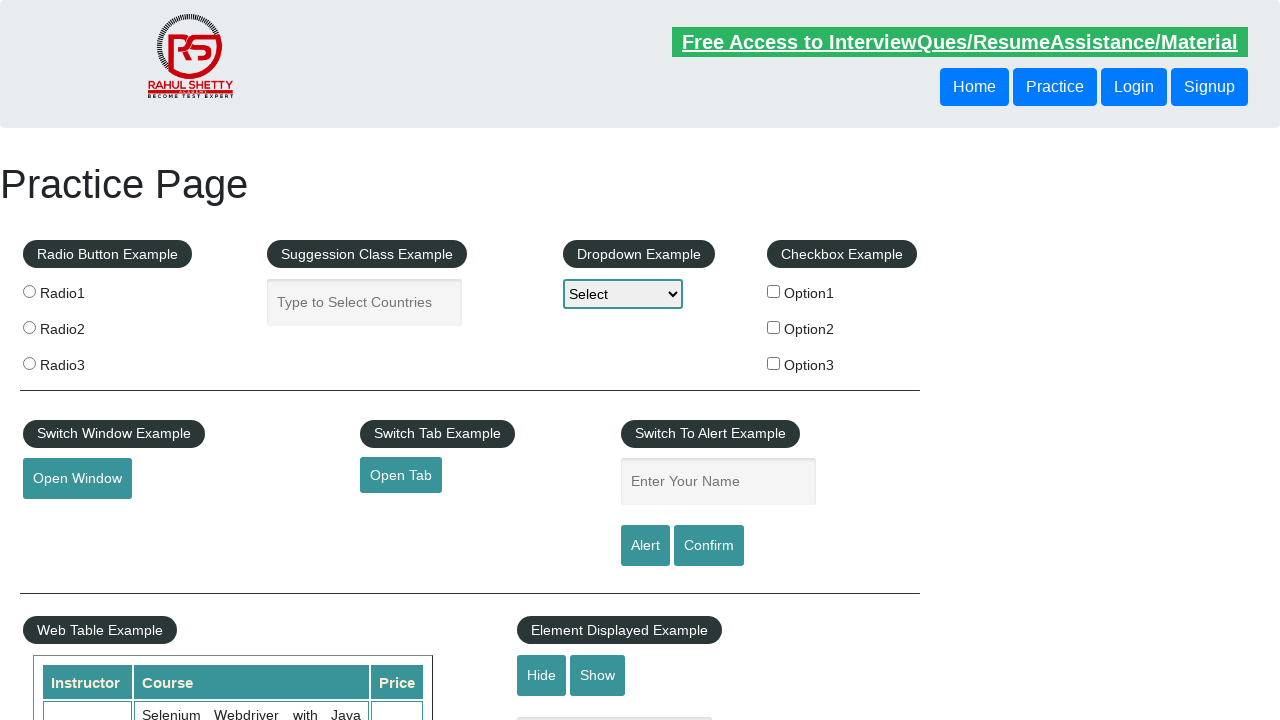

Retrieved href attribute from footer link: #
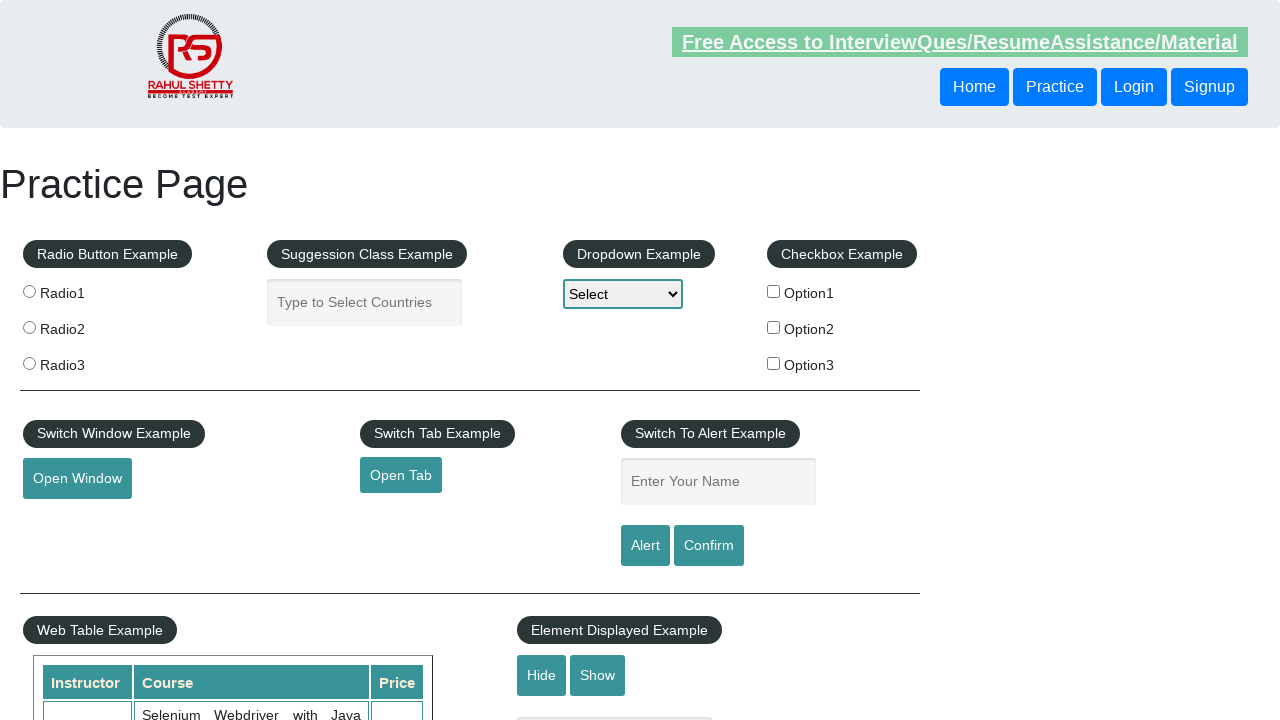

Verified footer link with href '#' is visible
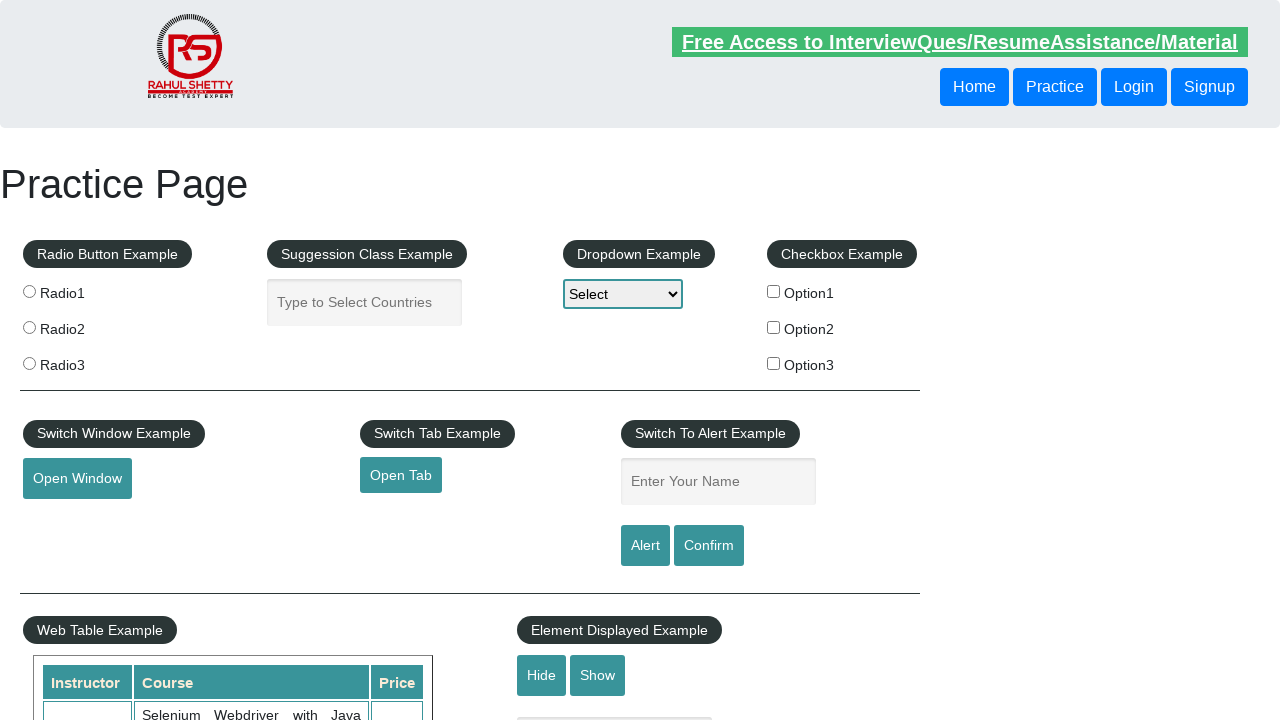

Retrieved href attribute from footer link: #
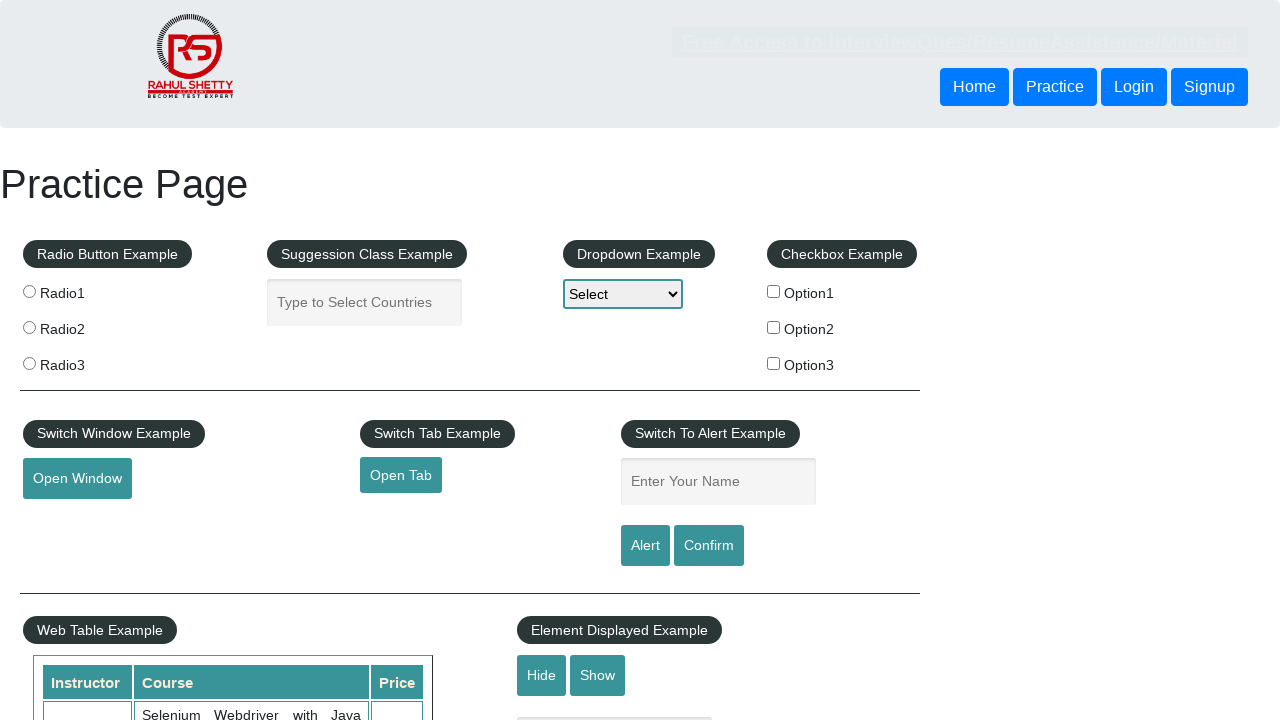

Verified footer link with href '#' is visible
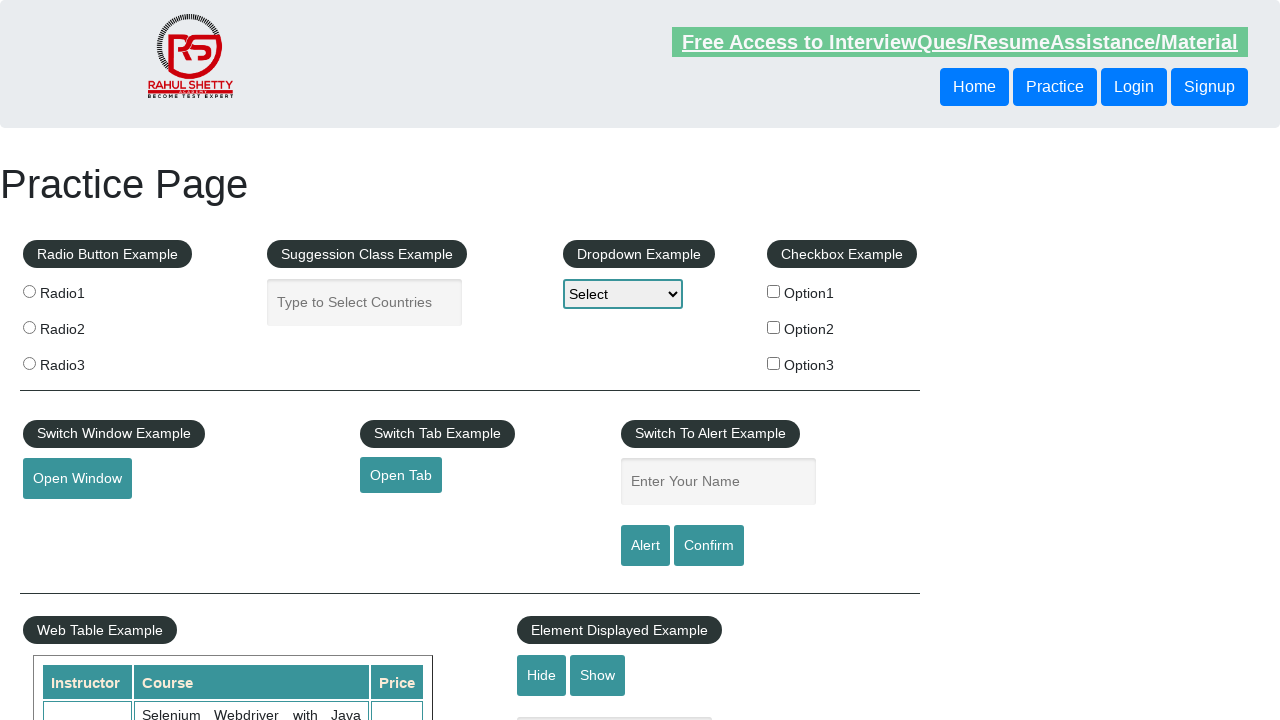

Retrieved href attribute from footer link: #
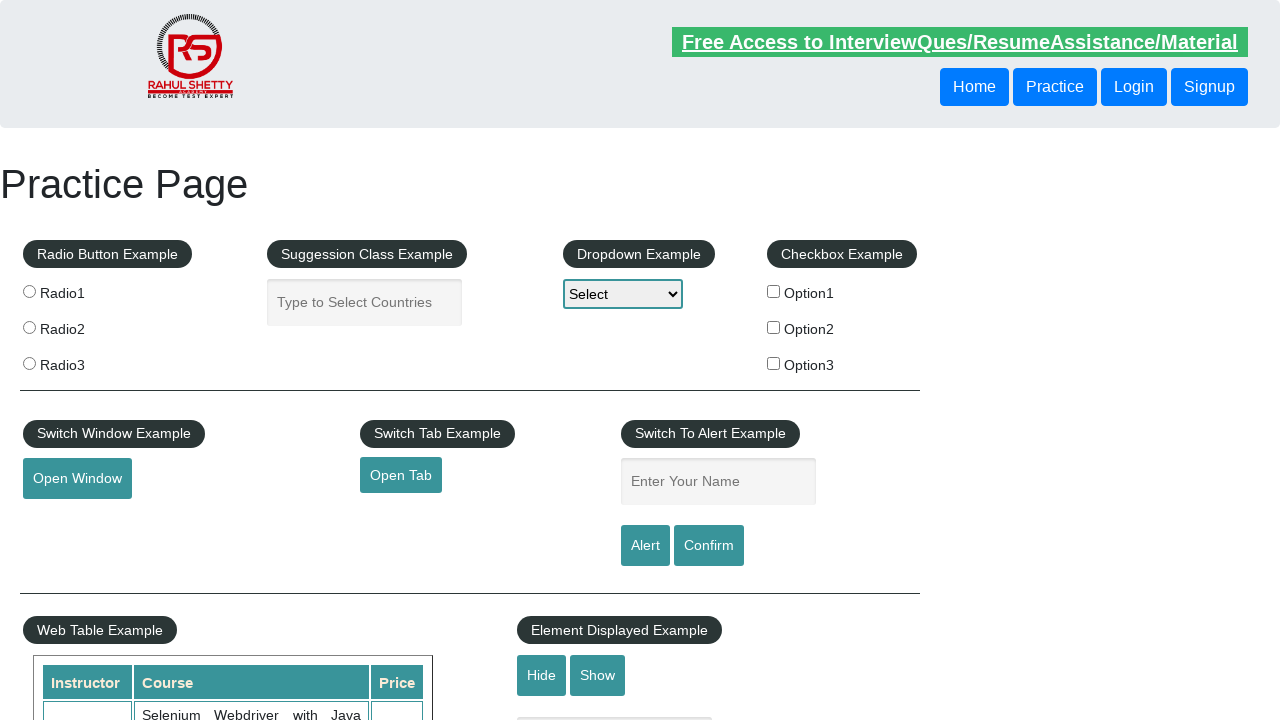

Verified footer link with href '#' is visible
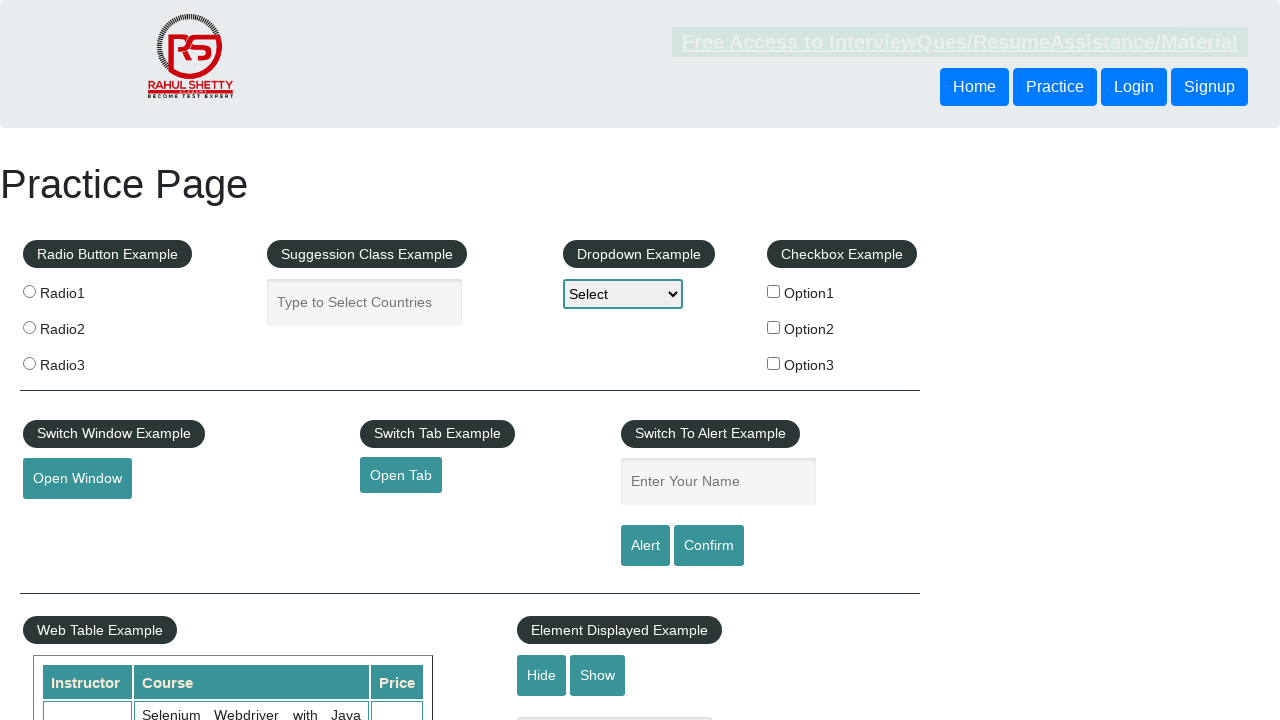

Retrieved href attribute from footer link: #
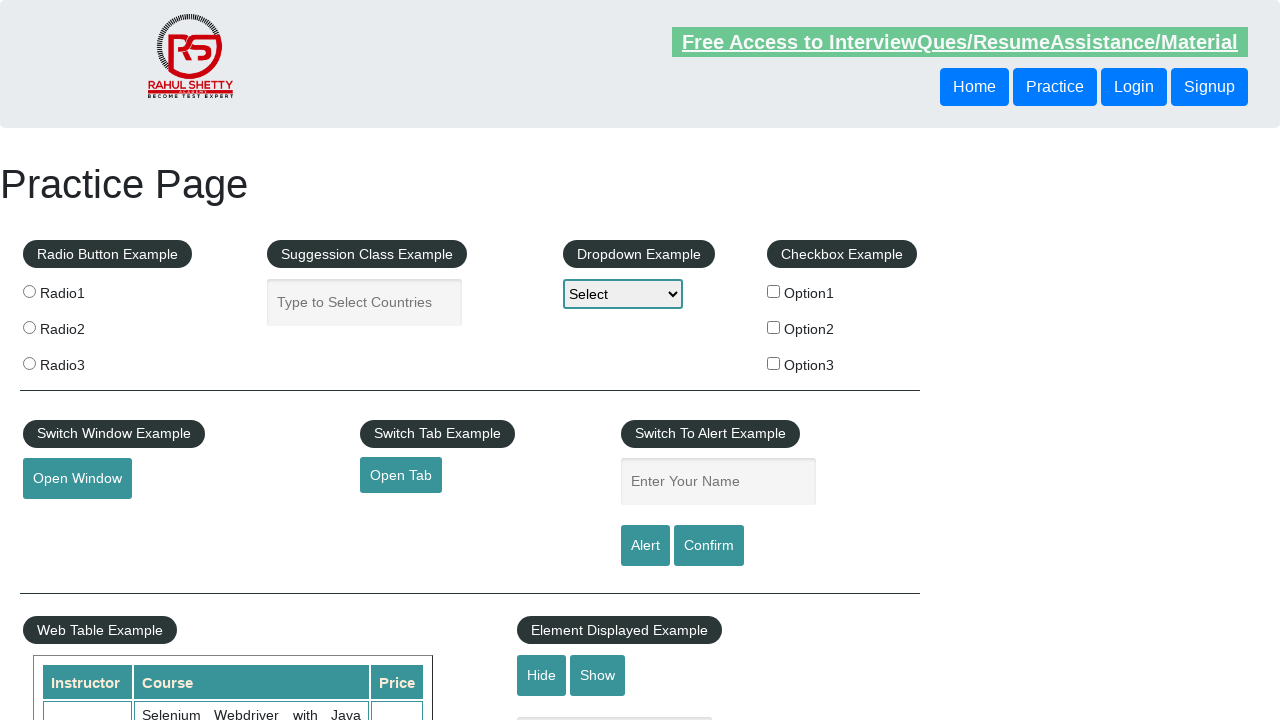

Verified footer link with href '#' is visible
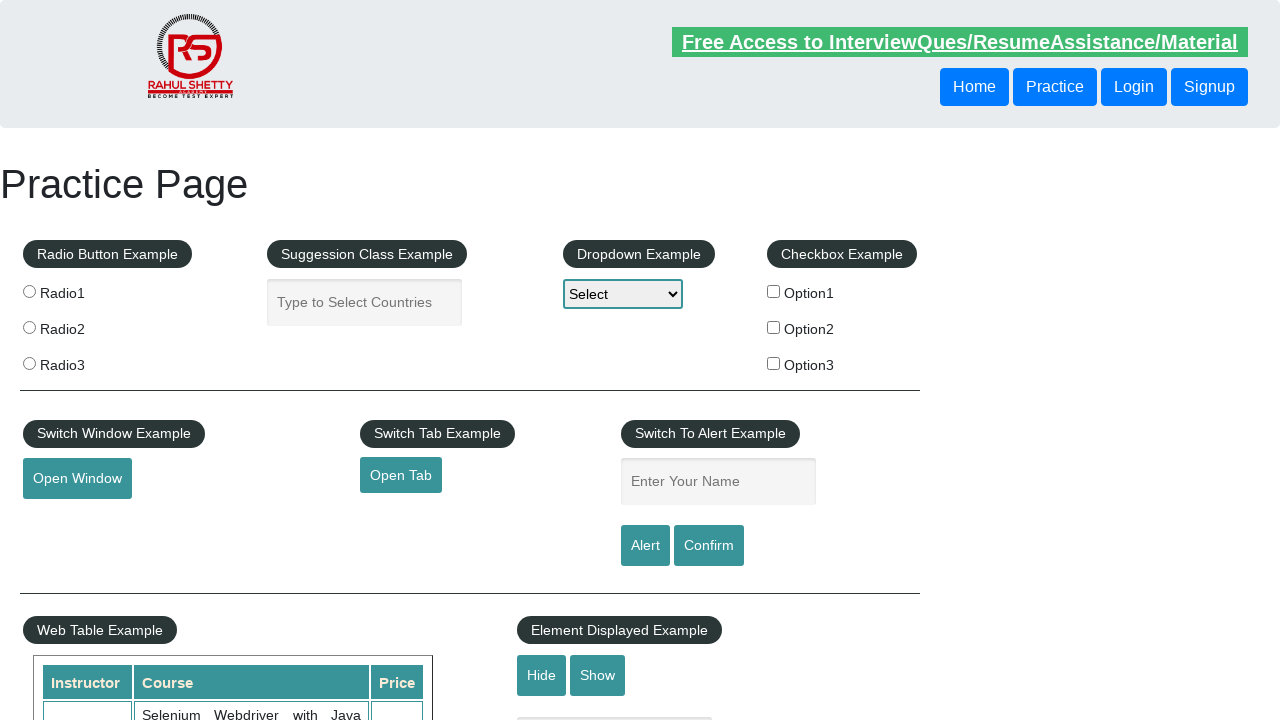

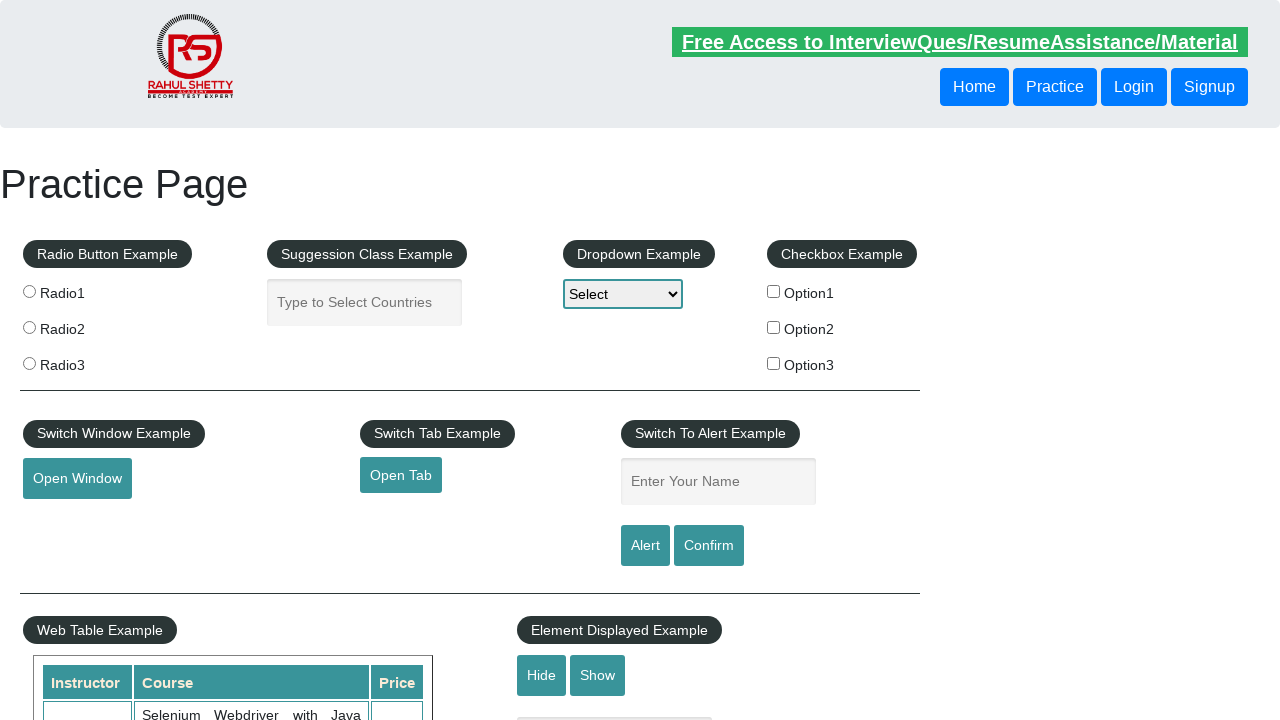